Verifies the Rifle Cases page URL by hovering over the Replica Rifles menu and clicking the Rifle Cases option

Starting URL: https://www.glendale.com

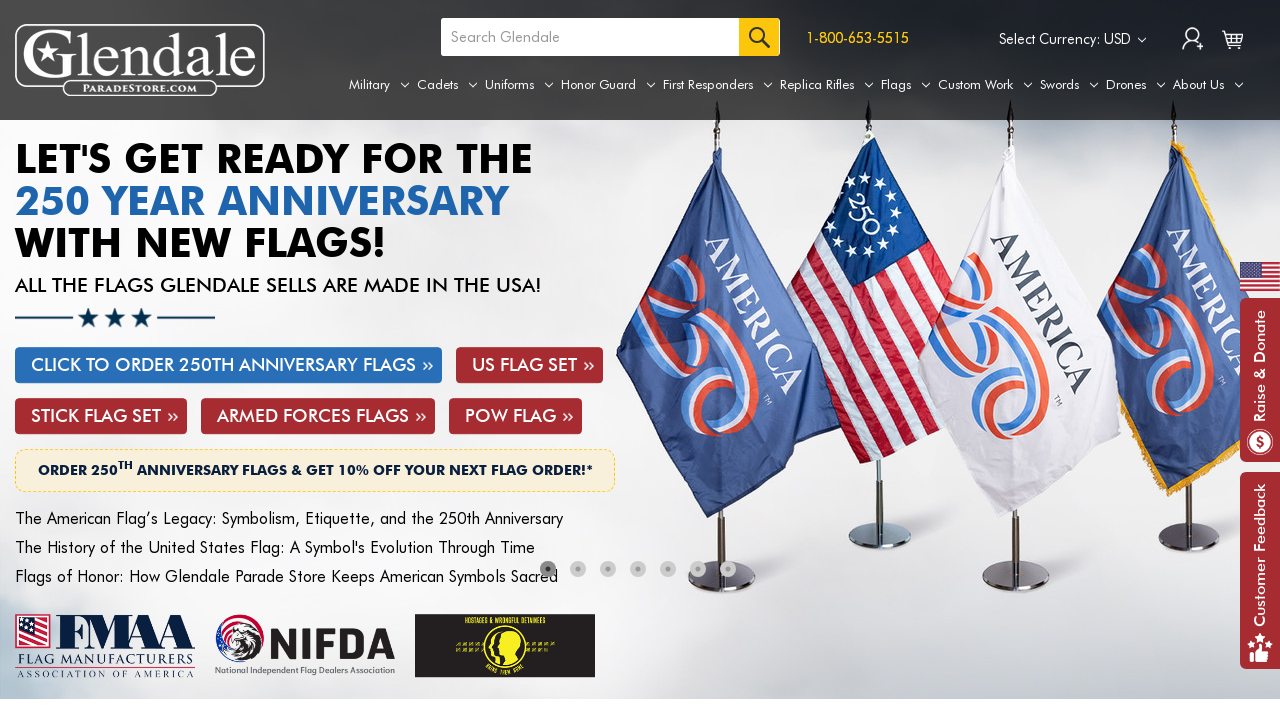

Hovered over Replica Rifles menu at (827, 85) on a[aria-label='Replica Rifles']
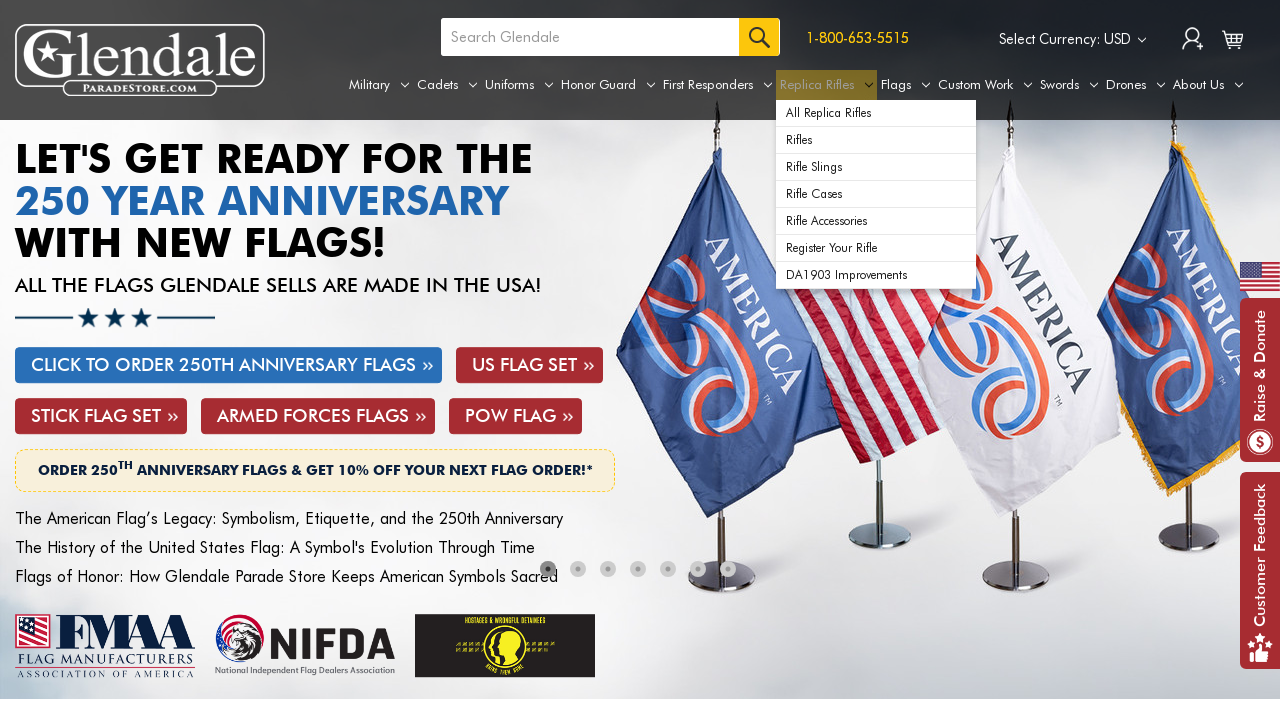

Clicked Rifle Cases option from dropdown menu at (876, 194) on #navPages-49 ul.navPage-subMenu-list li.navPage-subMenu-item:nth-child(4) a
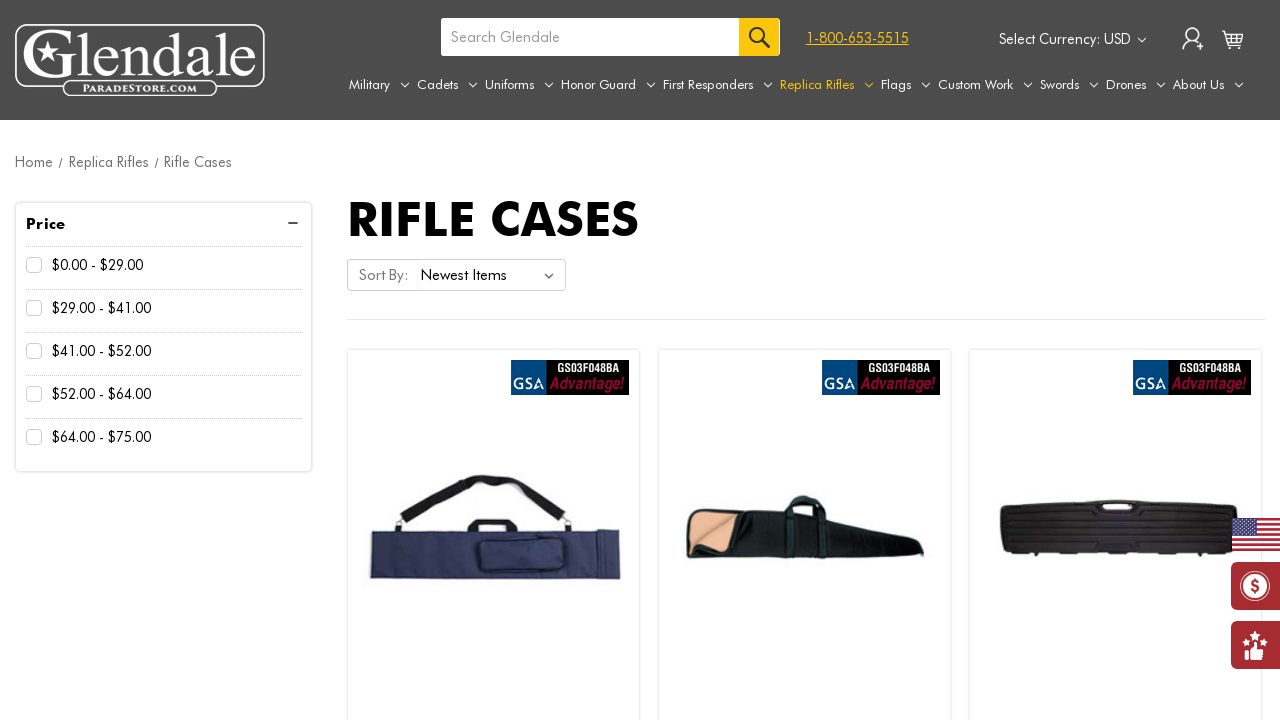

Verified navigation to Rifle Cases page at https://www.glendale.com/replica-rifles/rifle-cases/
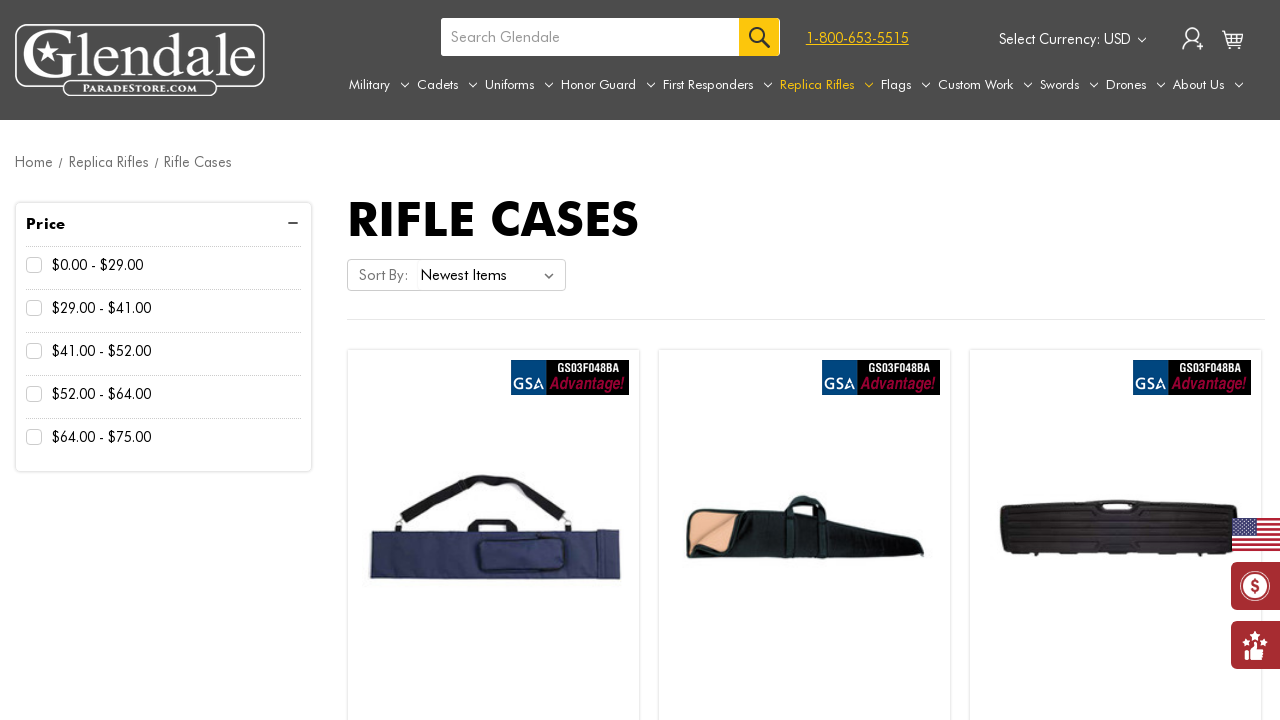

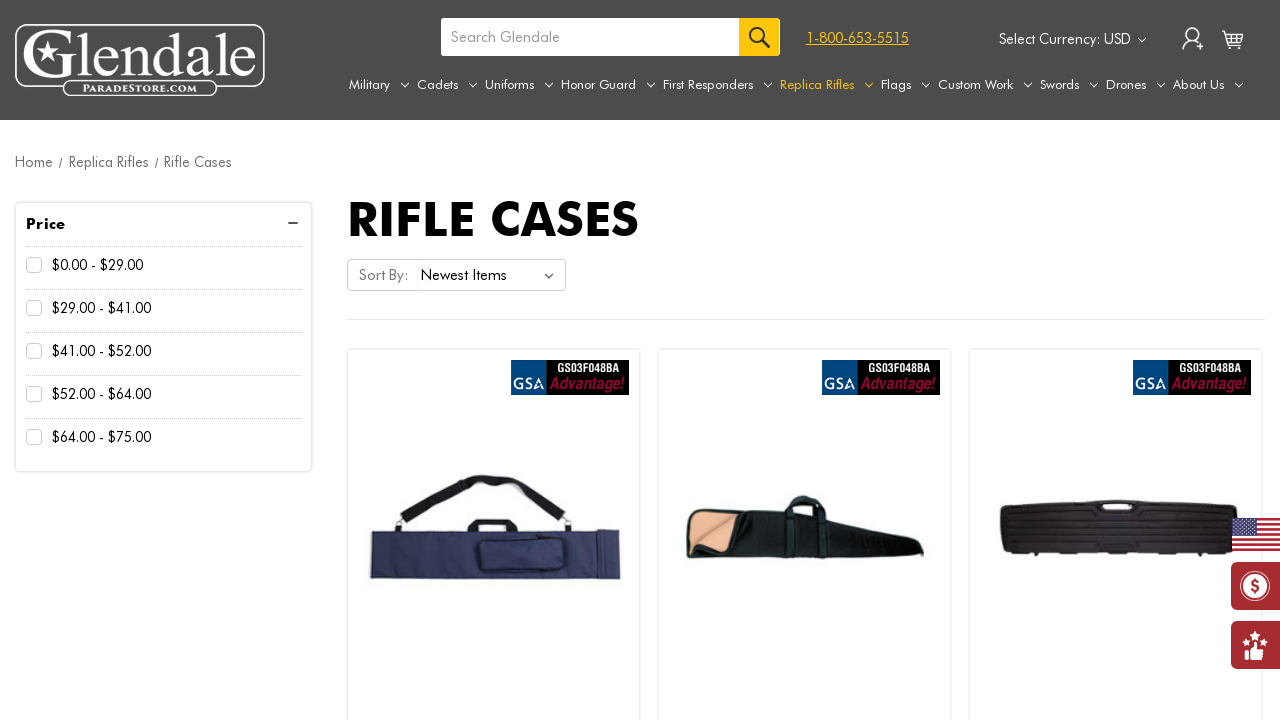